Tests Airbnb search functionality by entering a destination location and submitting the search to view property listings

Starting URL: https://www.airbnb.co.uk

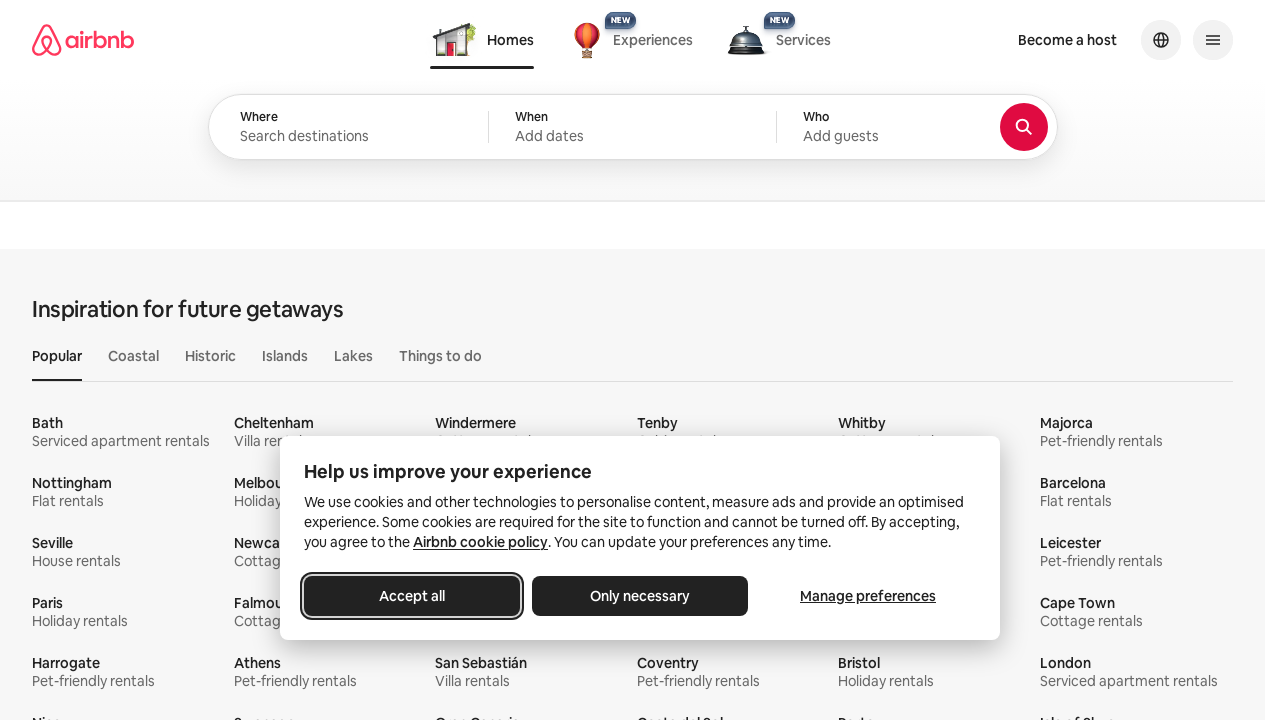

Search input field became visible
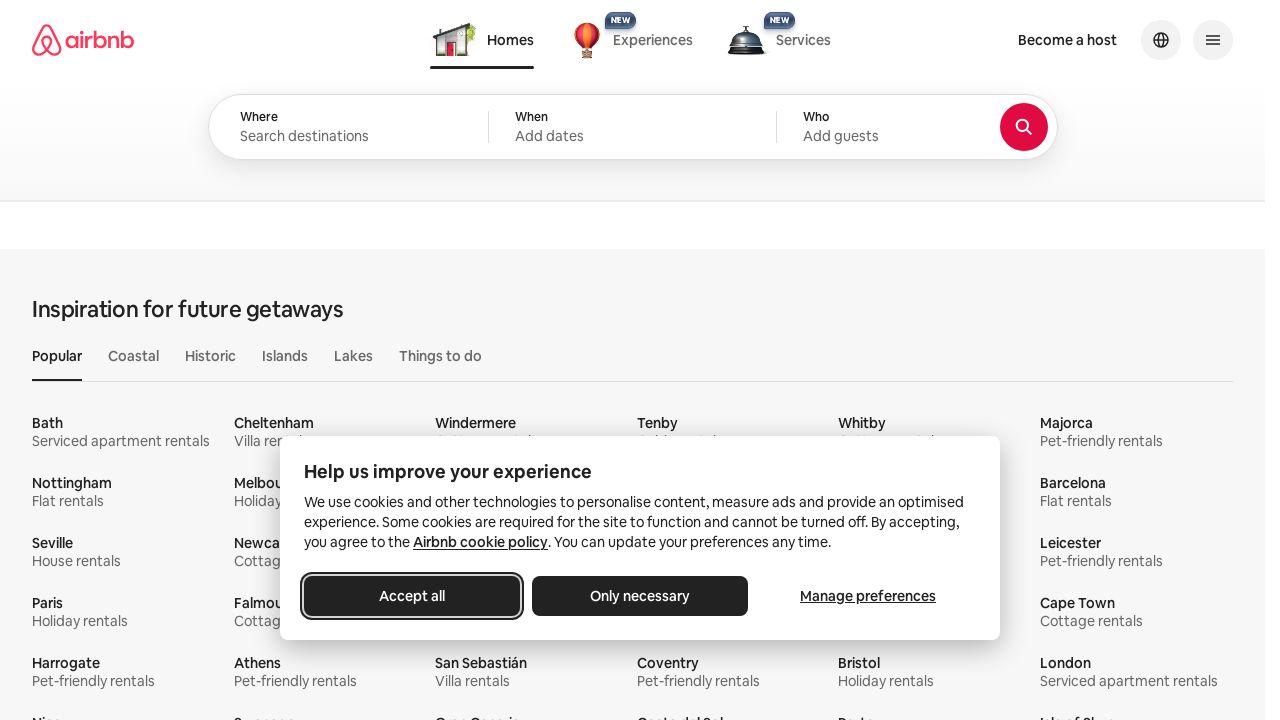

Entered destination 'Barcelona, Spain' in search field on #bigsearch-query-location-input
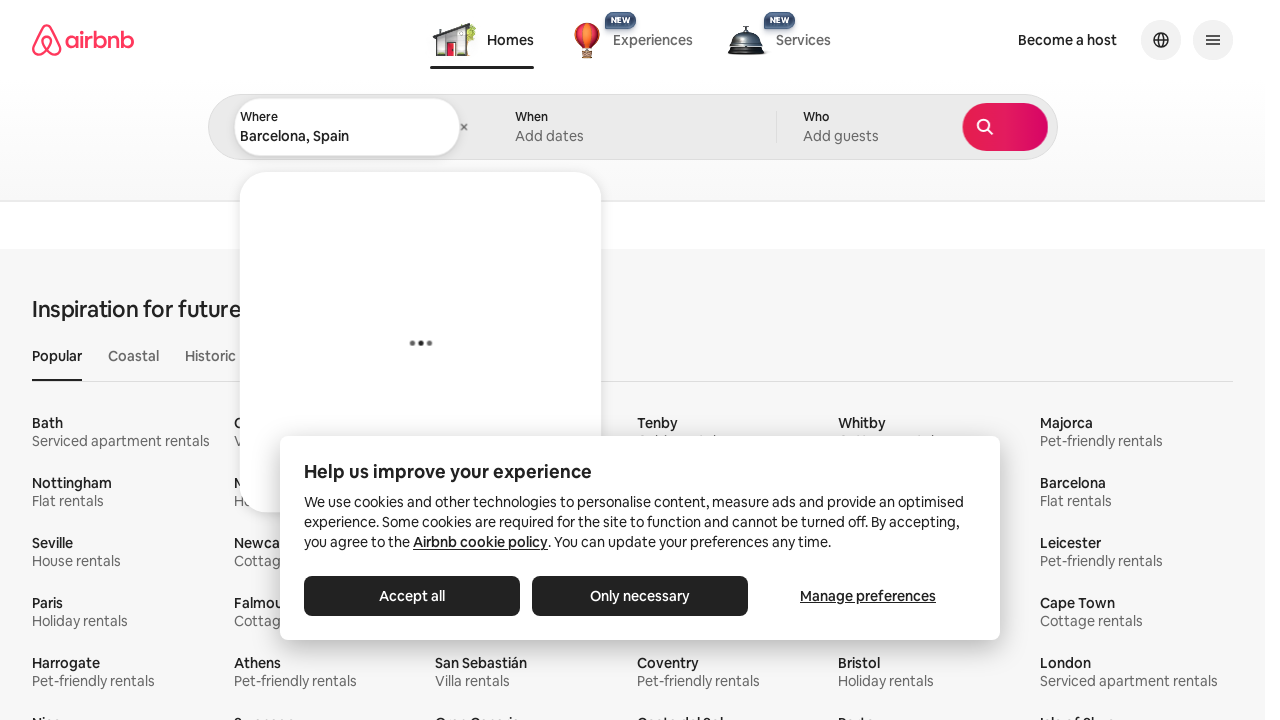

Waited for autocomplete to process
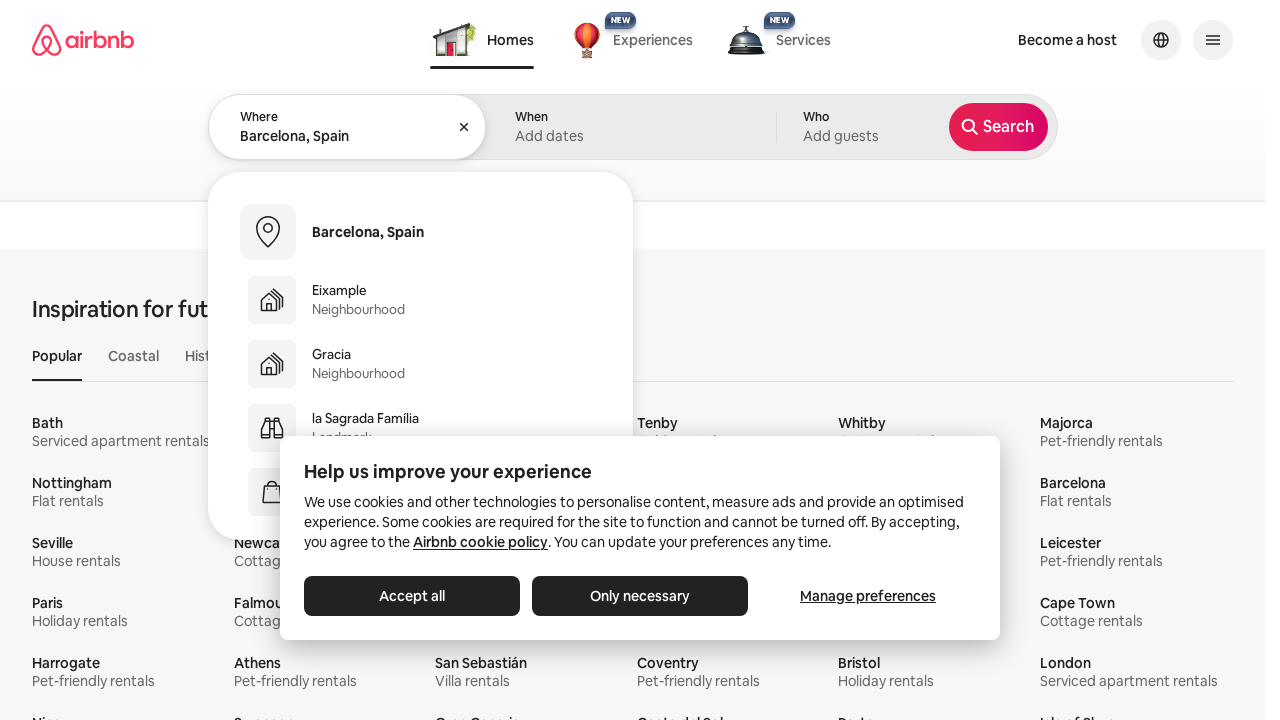

Clicked search button to submit the search at (998, 127) on [data-testid*='structured-search-input-search-button']
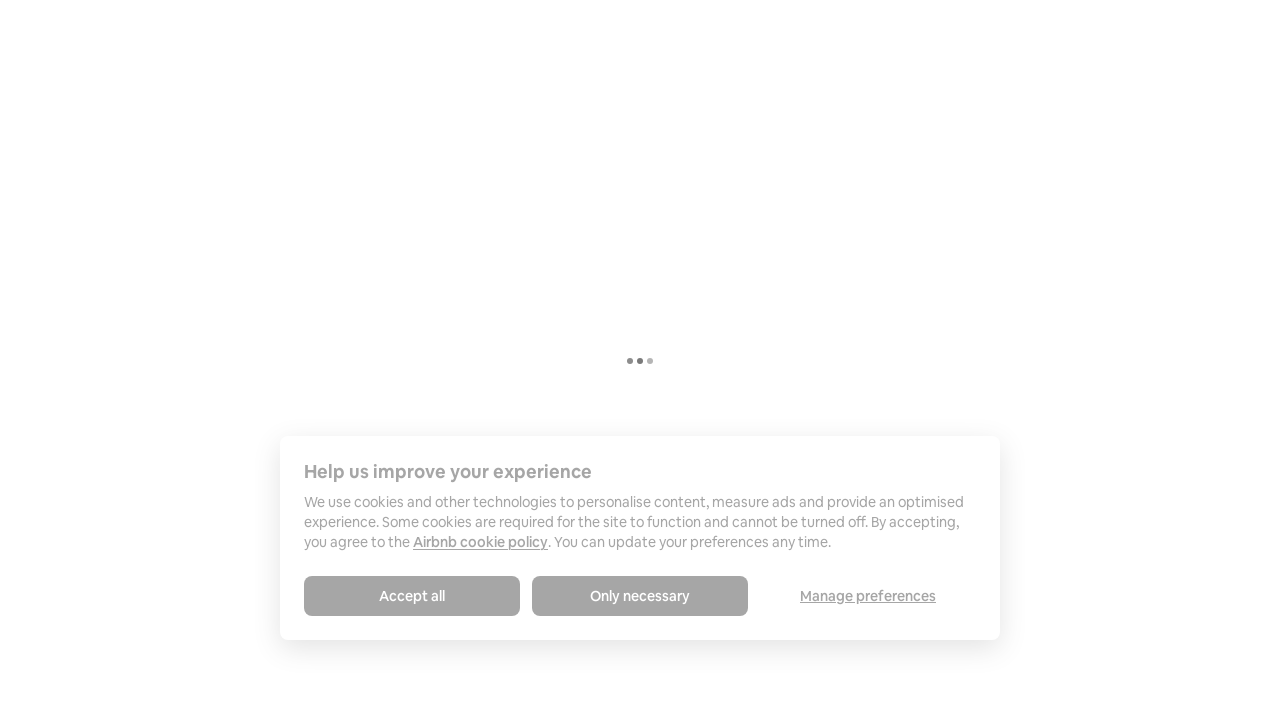

Property listings loaded and became visible
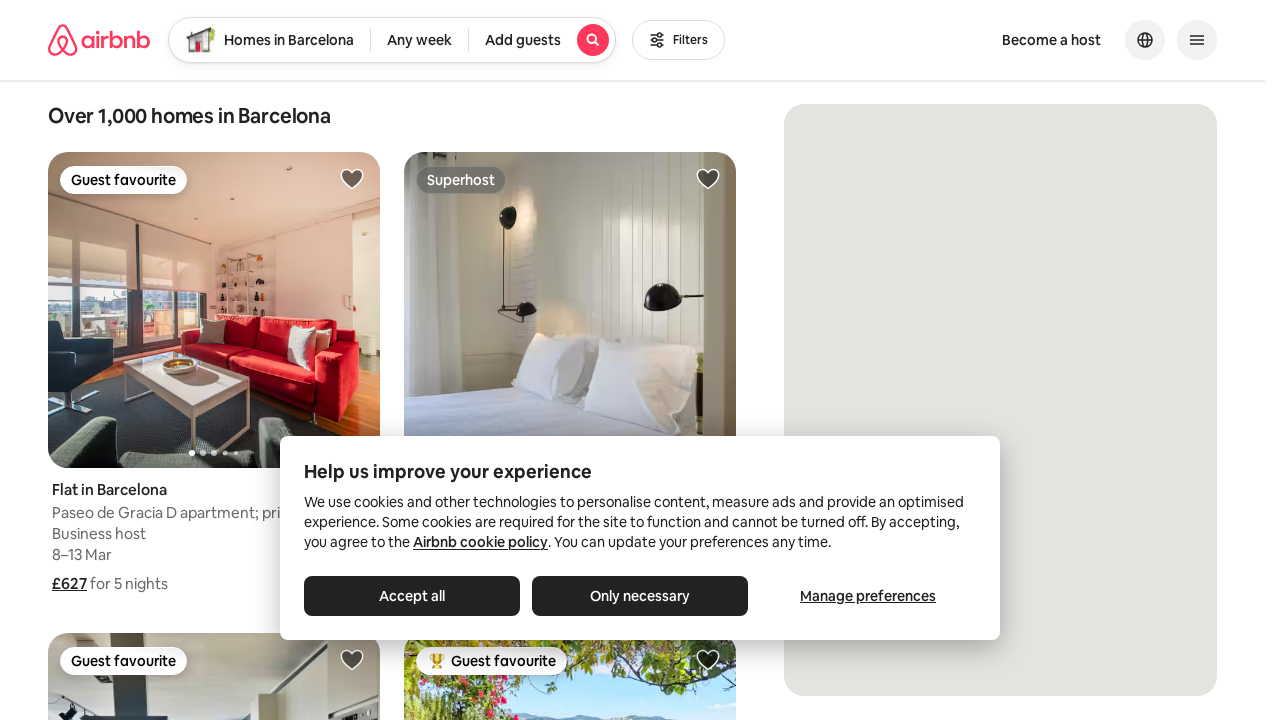

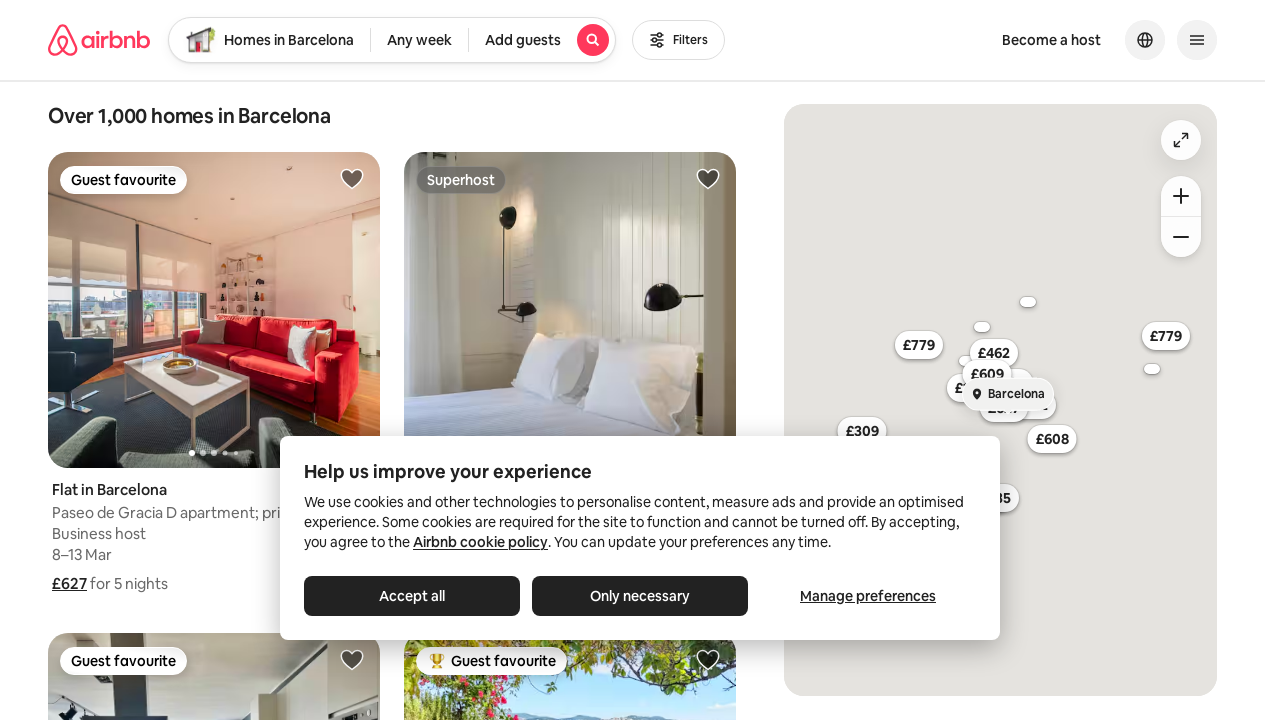